Tests a registration form by filling out personal information fields (name, address, email, phone), selecting gender and hobby checkboxes, and selecting multiple skills from a dropdown. Also demonstrates browser navigation (back, refresh, forward).

Starting URL: https://demo.automationtesting.in/Register.html

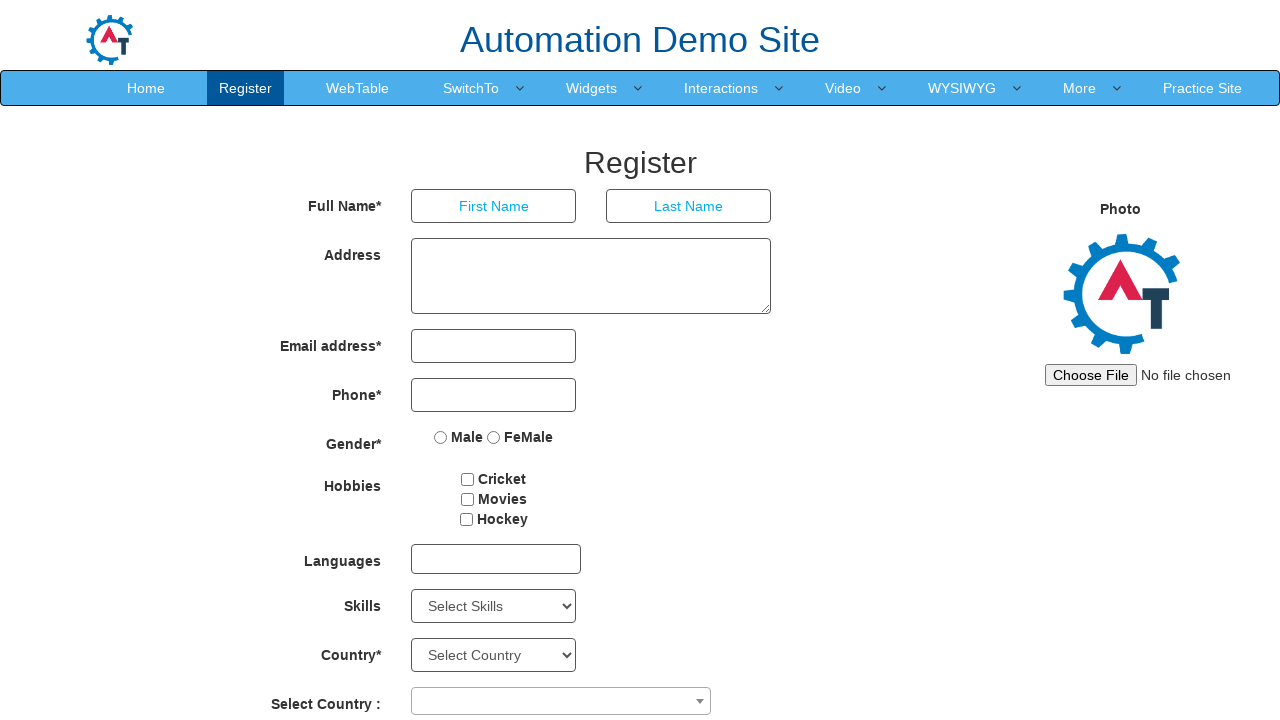

Filled first name field with 'Akash' on input[placeholder='First Name']
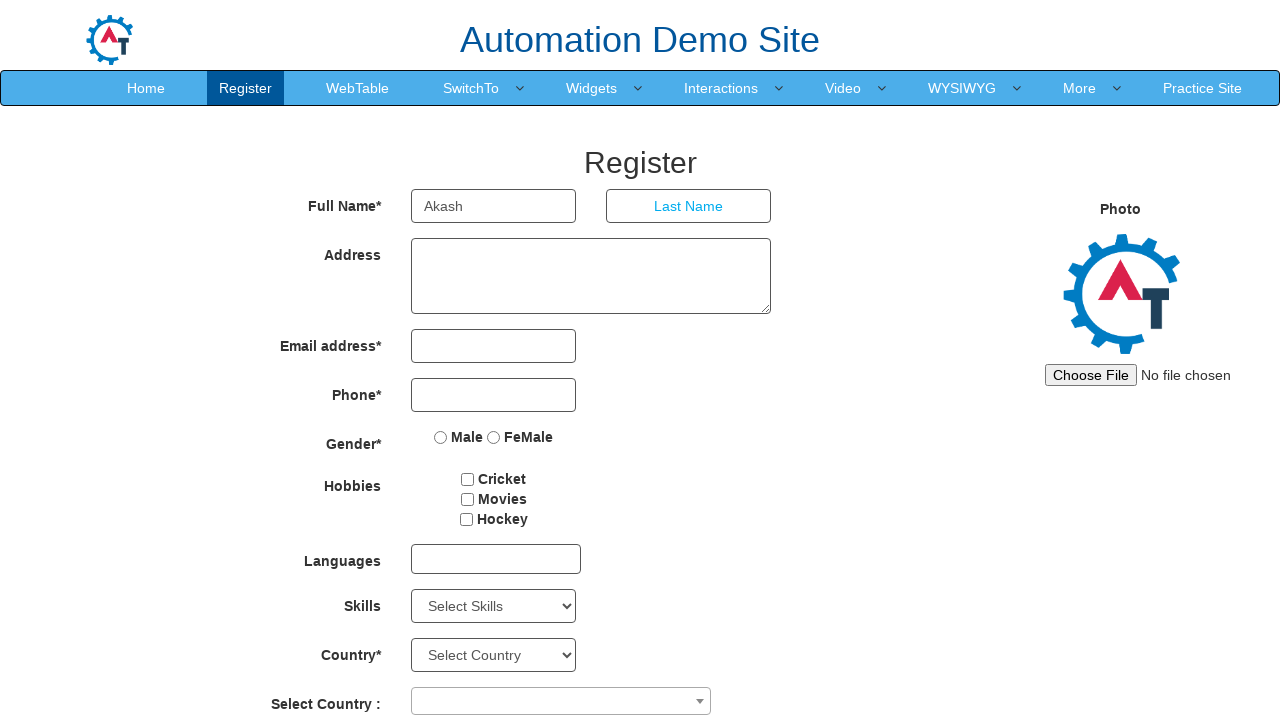

Filled last name field with 'Bhole' on input[placeholder='Last Name']
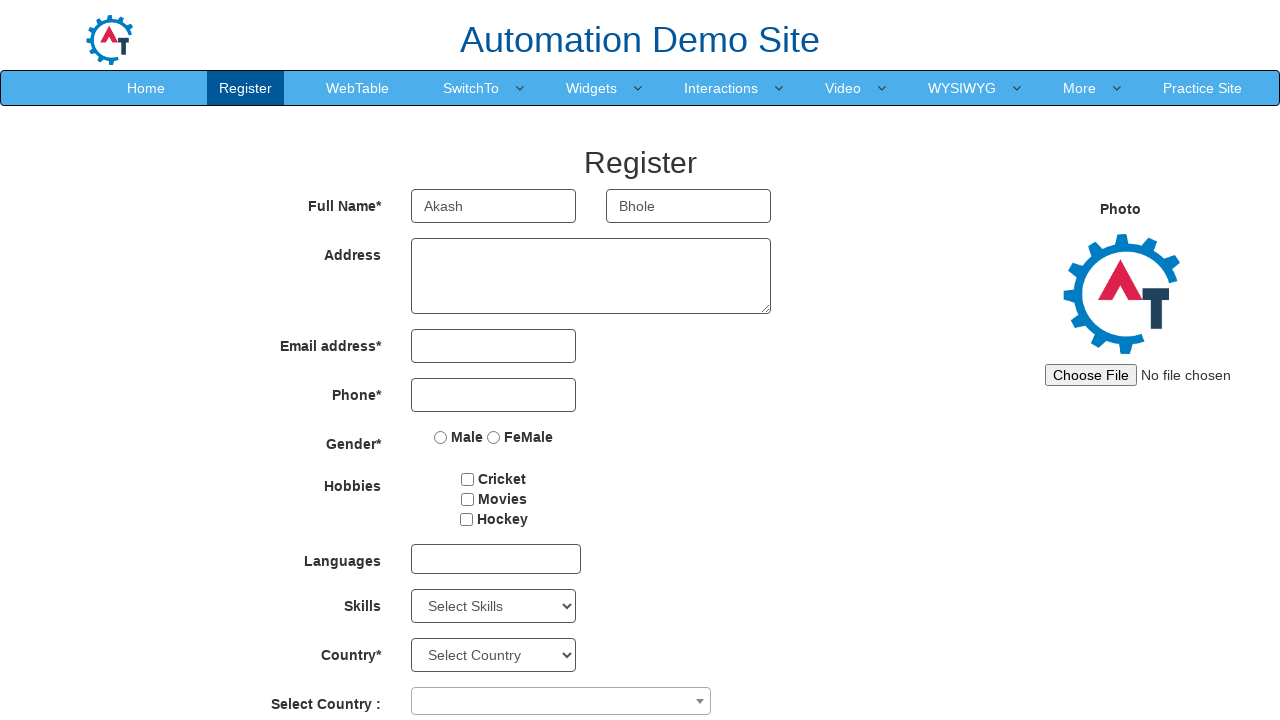

Filled address field with 'pune' on textarea.form-control
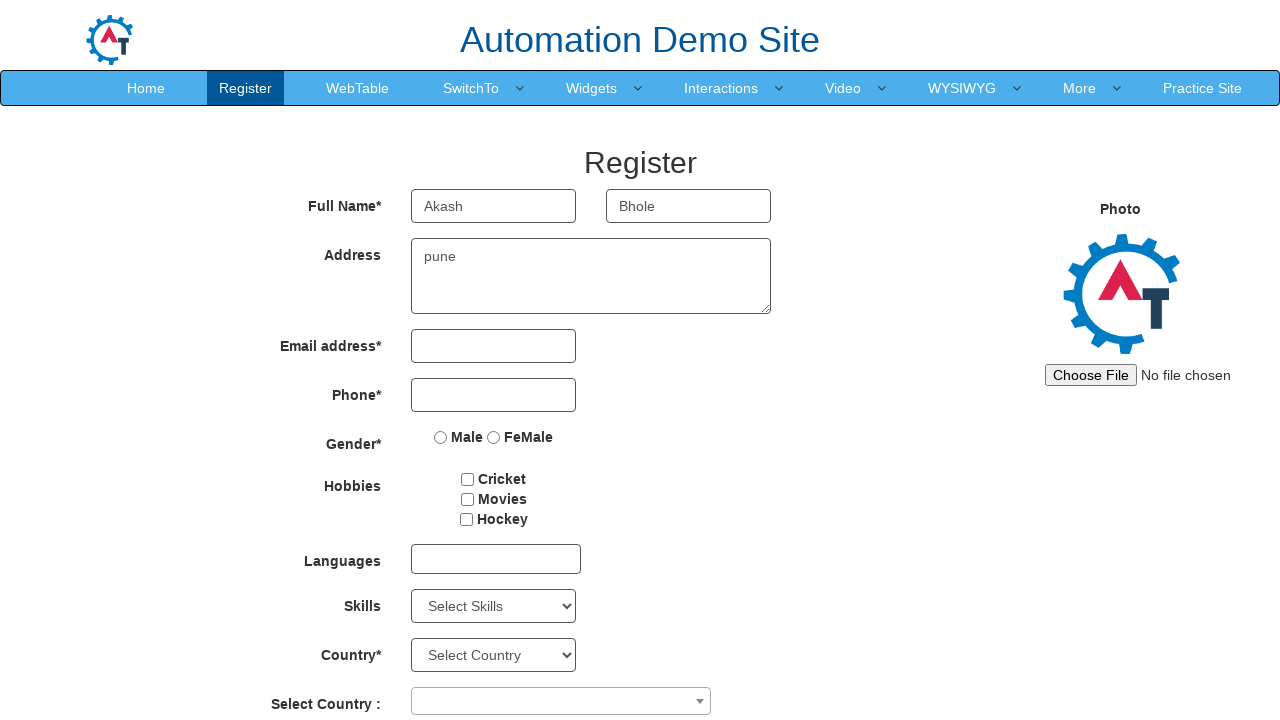

Filled email field with 'kumar@gmail.com' on input[type='email']
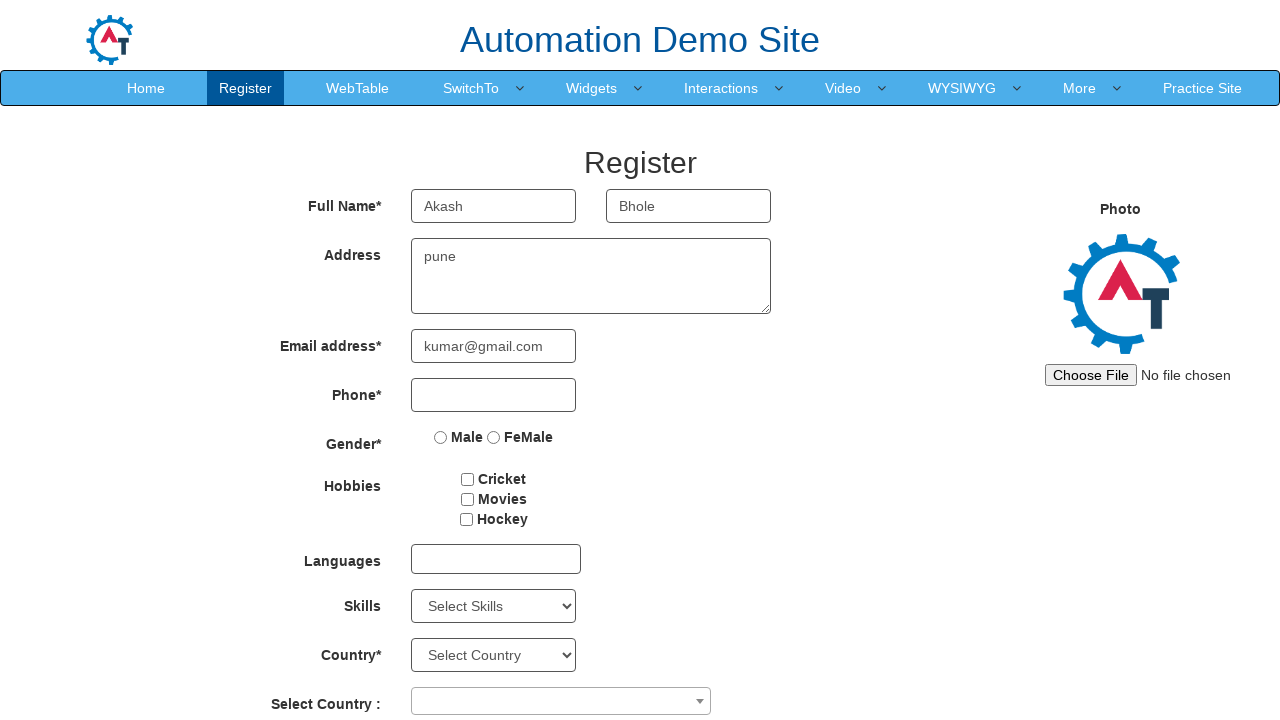

Filled phone number field with '9890172768' on input[type='tel']
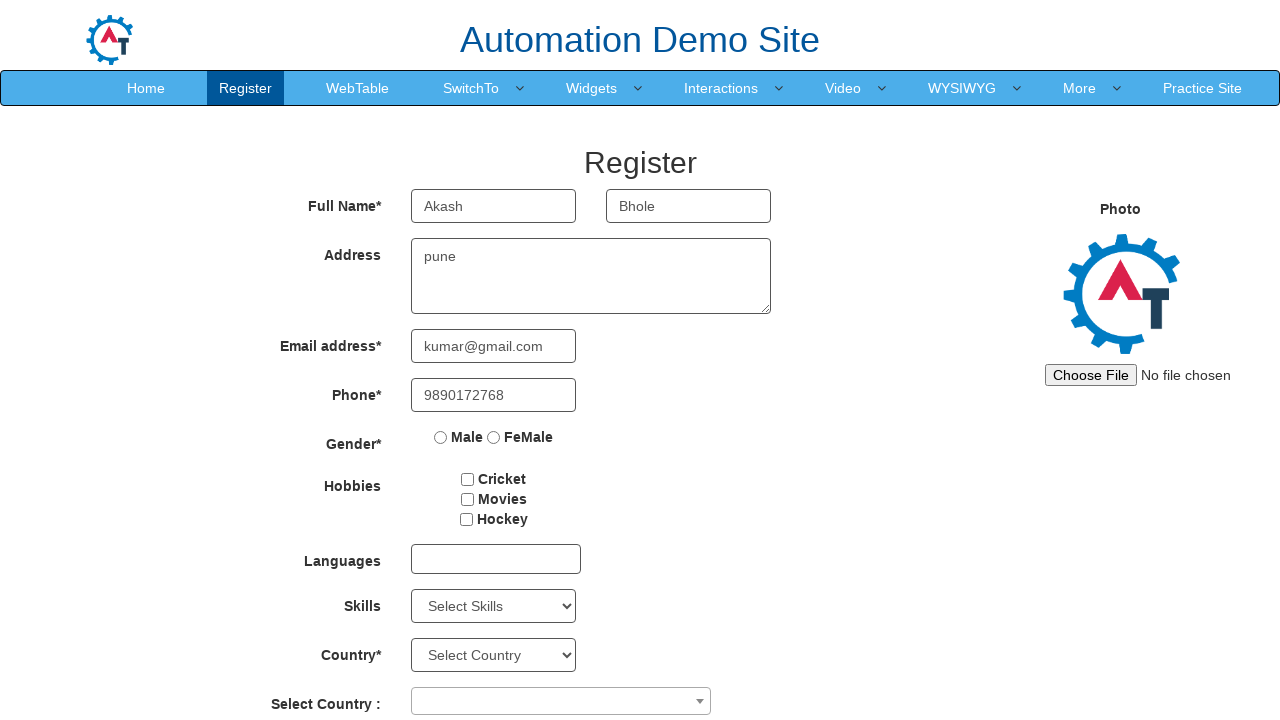

Selected Male gender option at (441, 437) on input[value='Male']
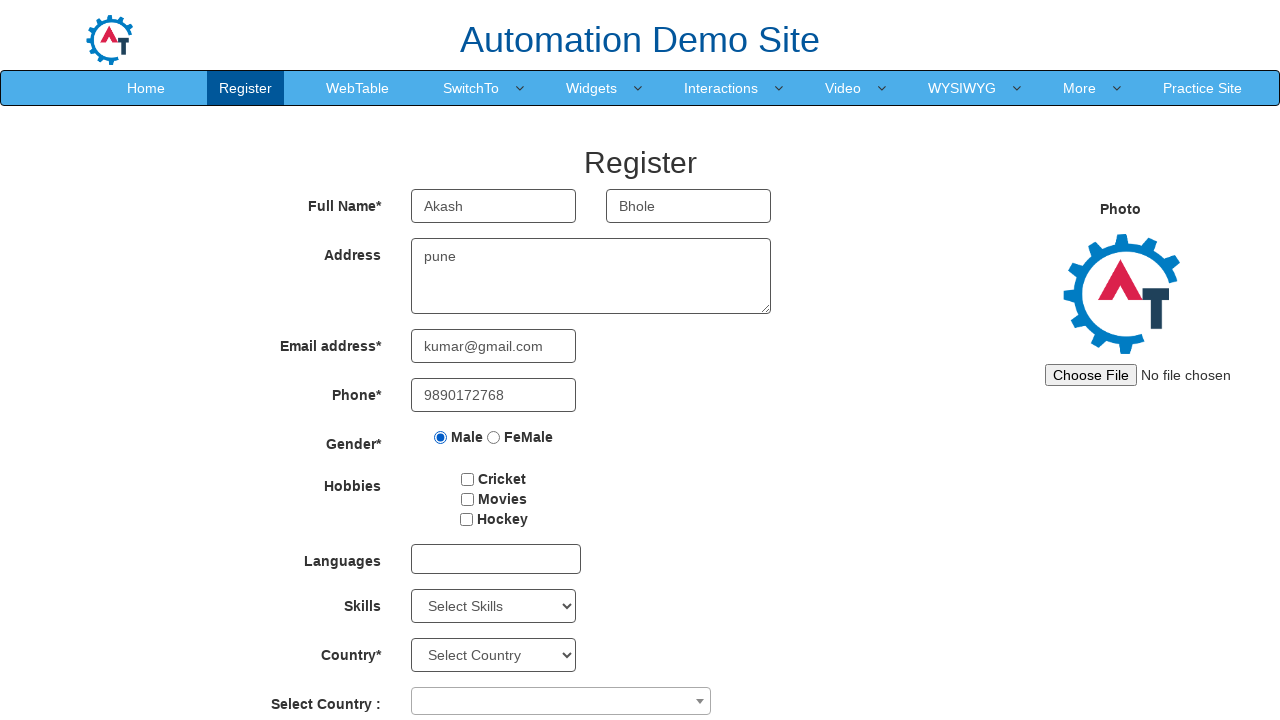

Checked hobby checkbox at (468, 479) on #checkbox1
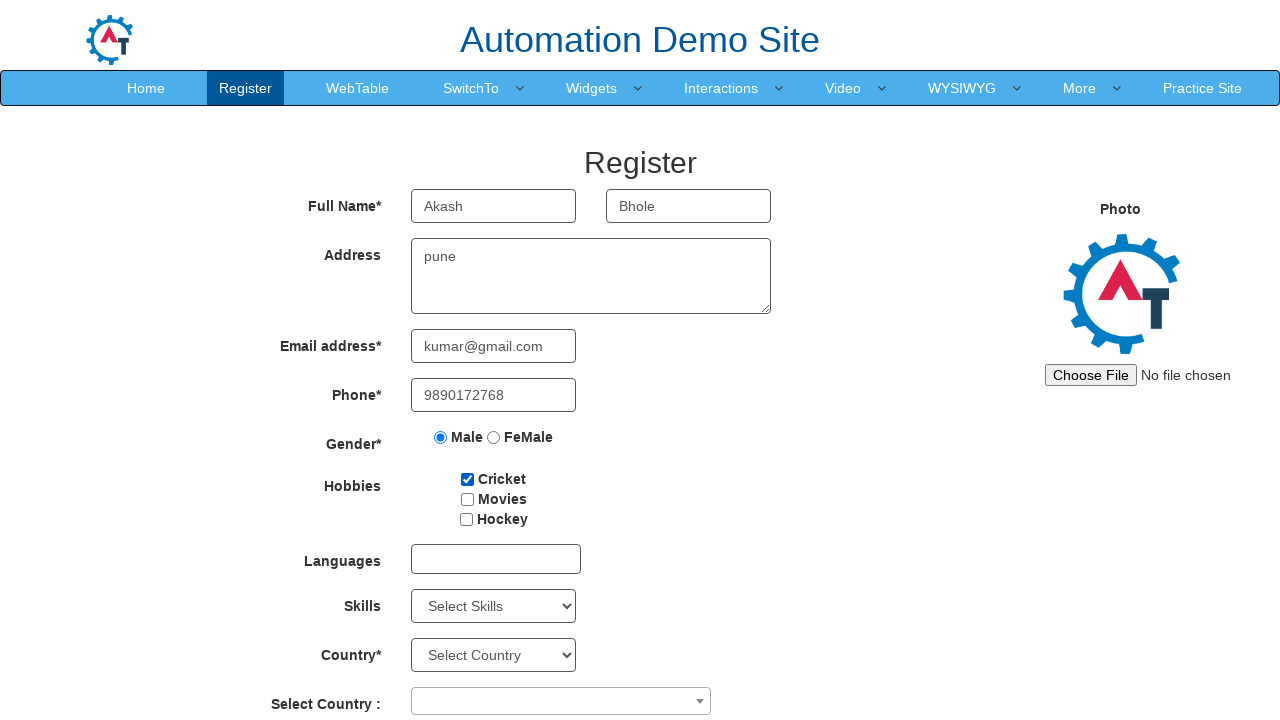

Scrolled down by 500 pixels to view more fields
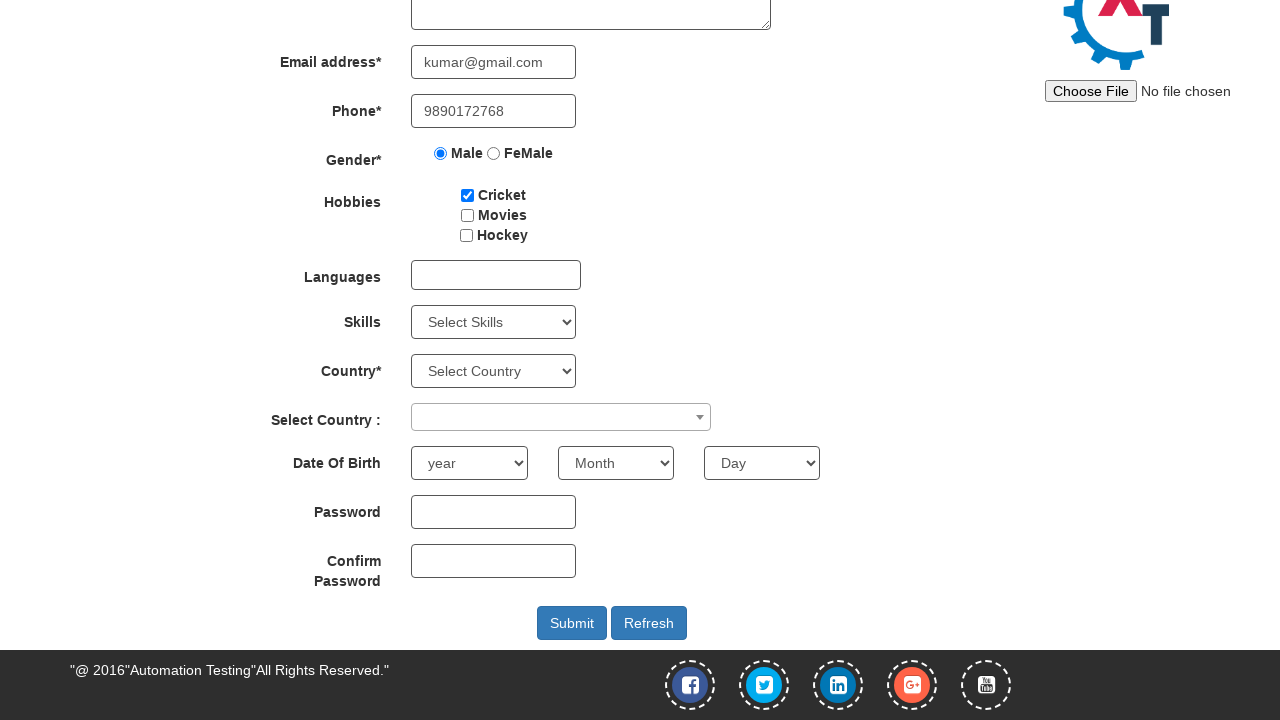

Selected skill by index 5 from dropdown on #Skills
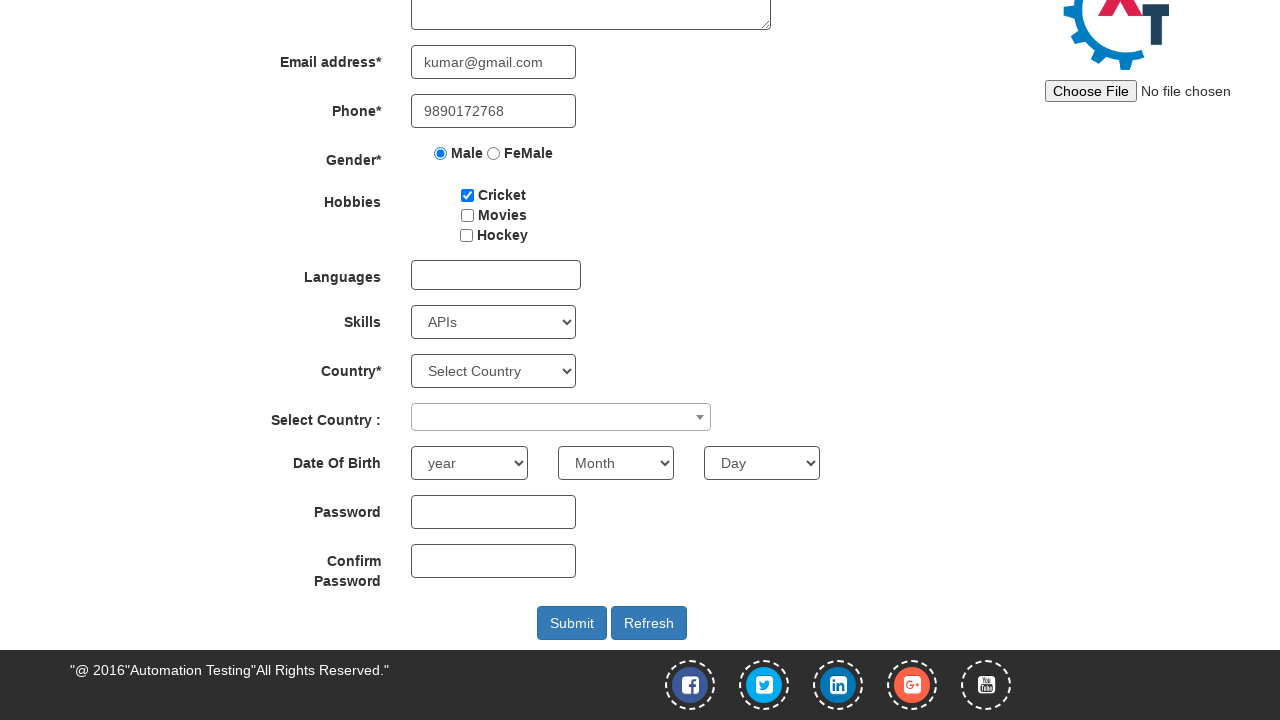

Selected C++ skill from dropdown on #Skills
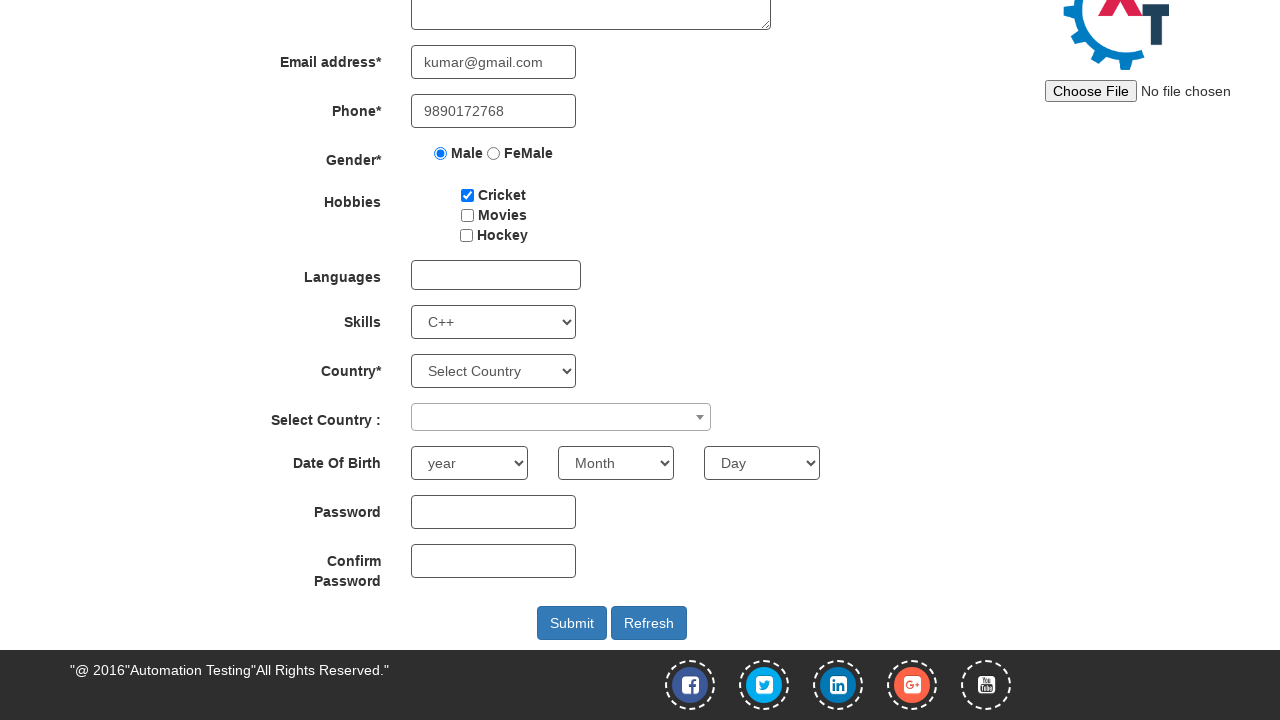

Selected Design skill from dropdown on #Skills
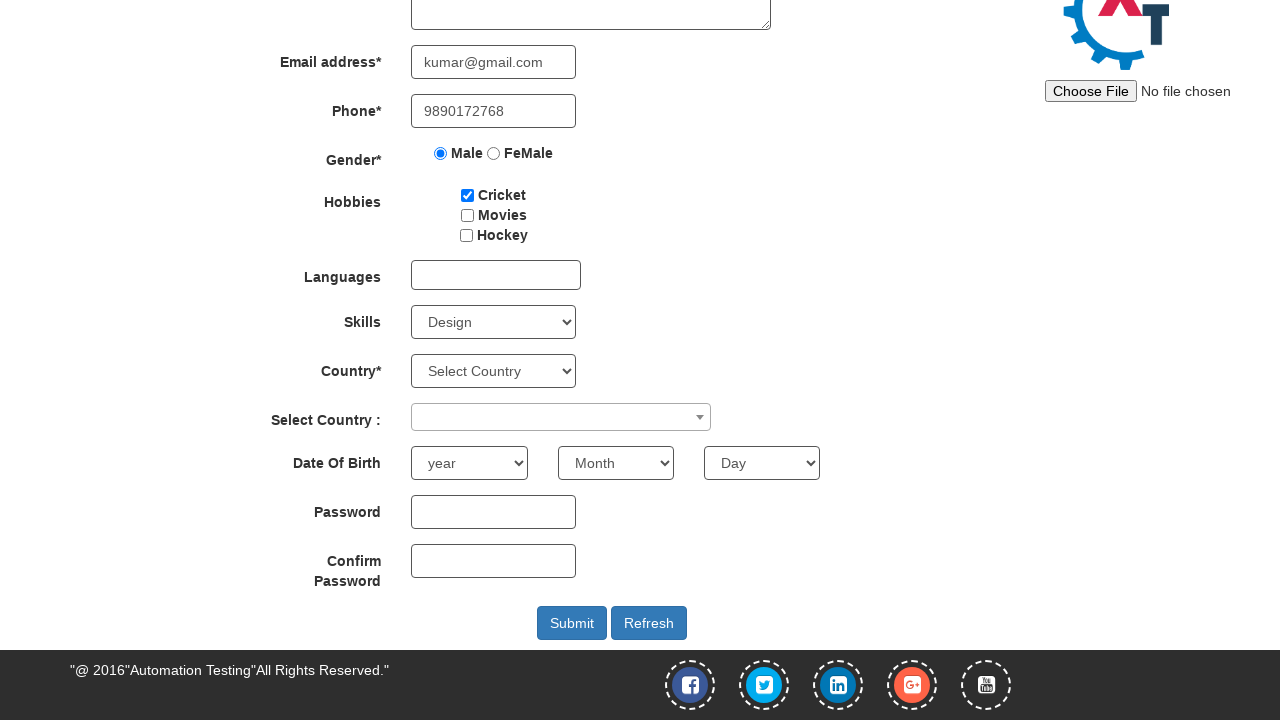

Selected skill by index 2 from dropdown on #Skills
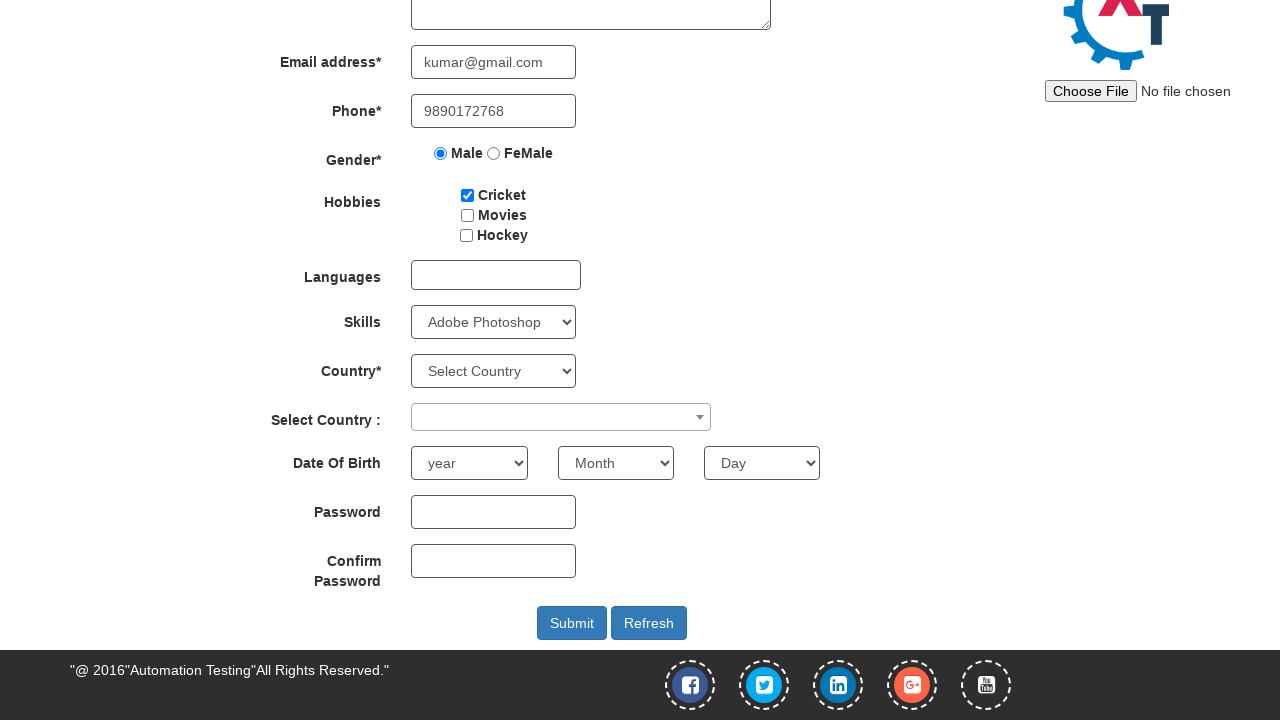

Selected skill by index 1 from dropdown on #Skills
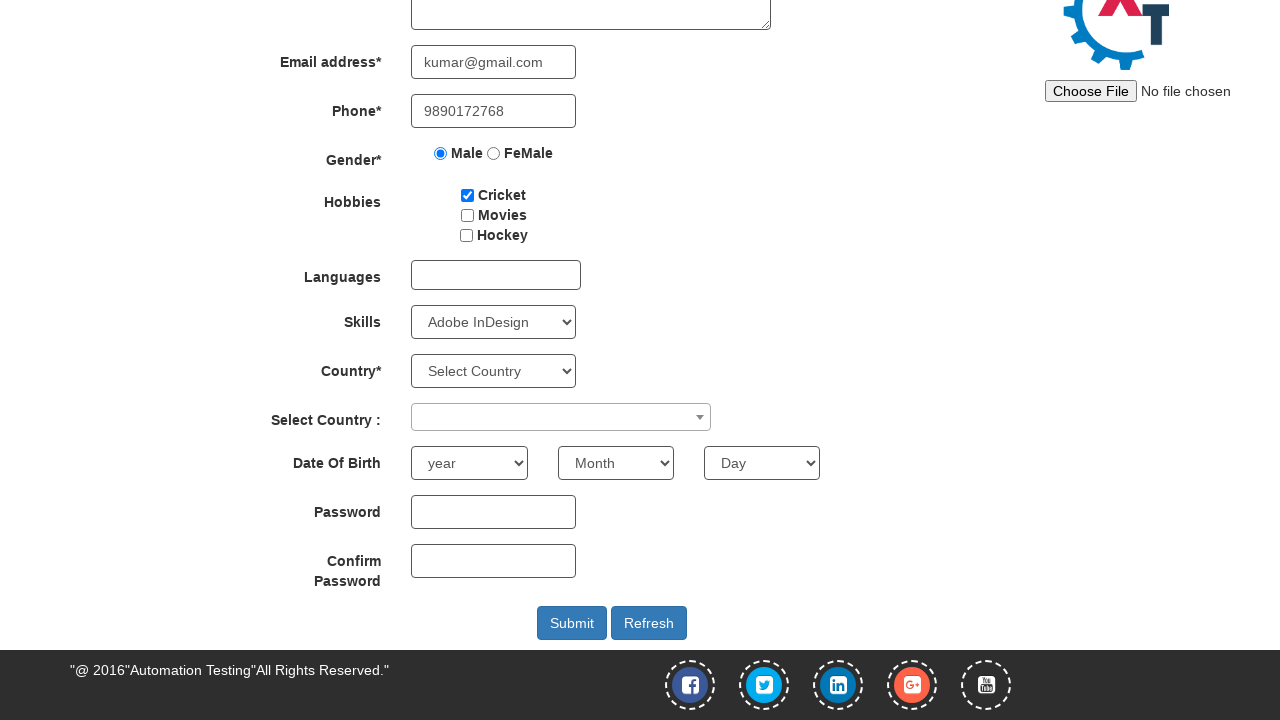

Selected Android skill from dropdown on #Skills
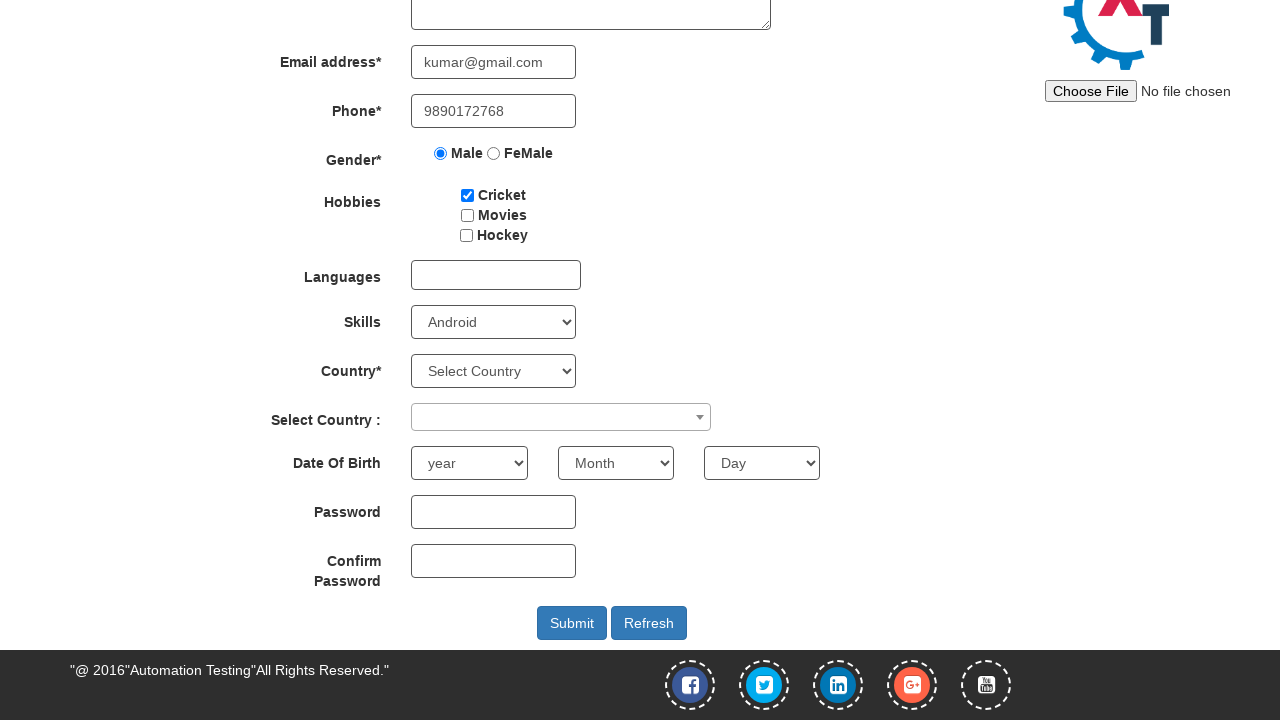

Navigated to login page at https://edqa.cmnetwork.co/user/login
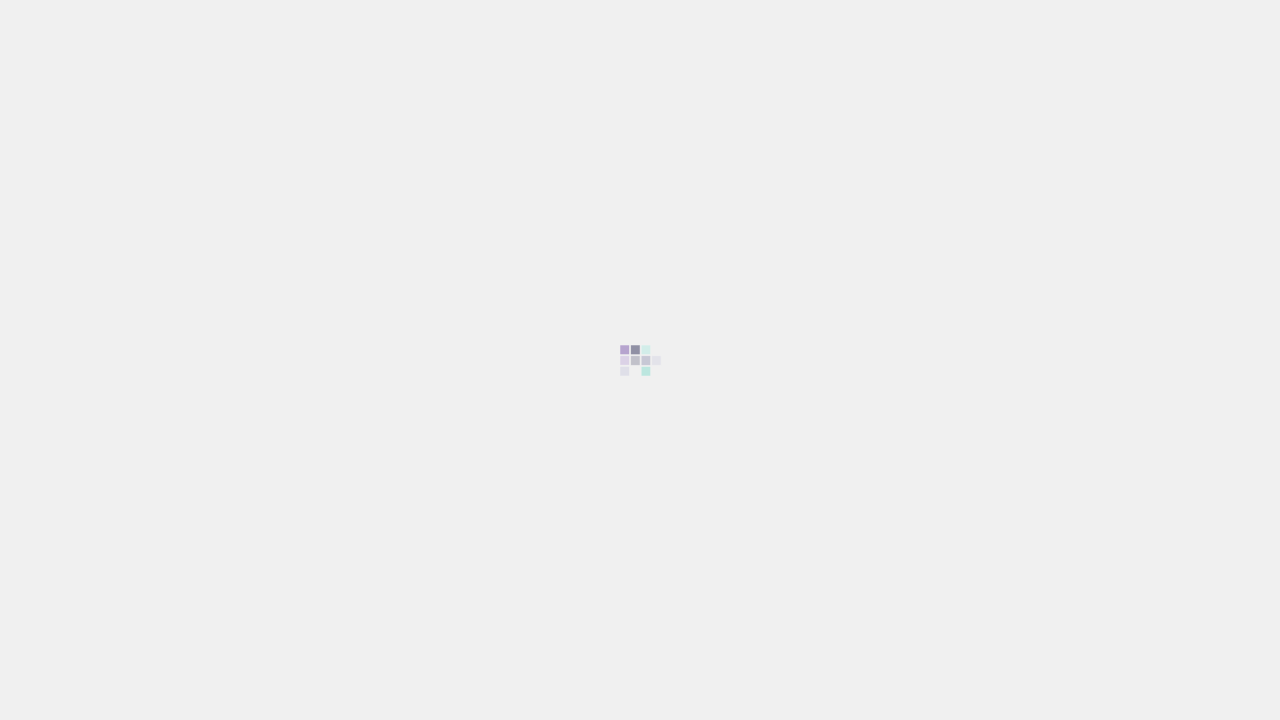

Navigated back to previous page (registration form)
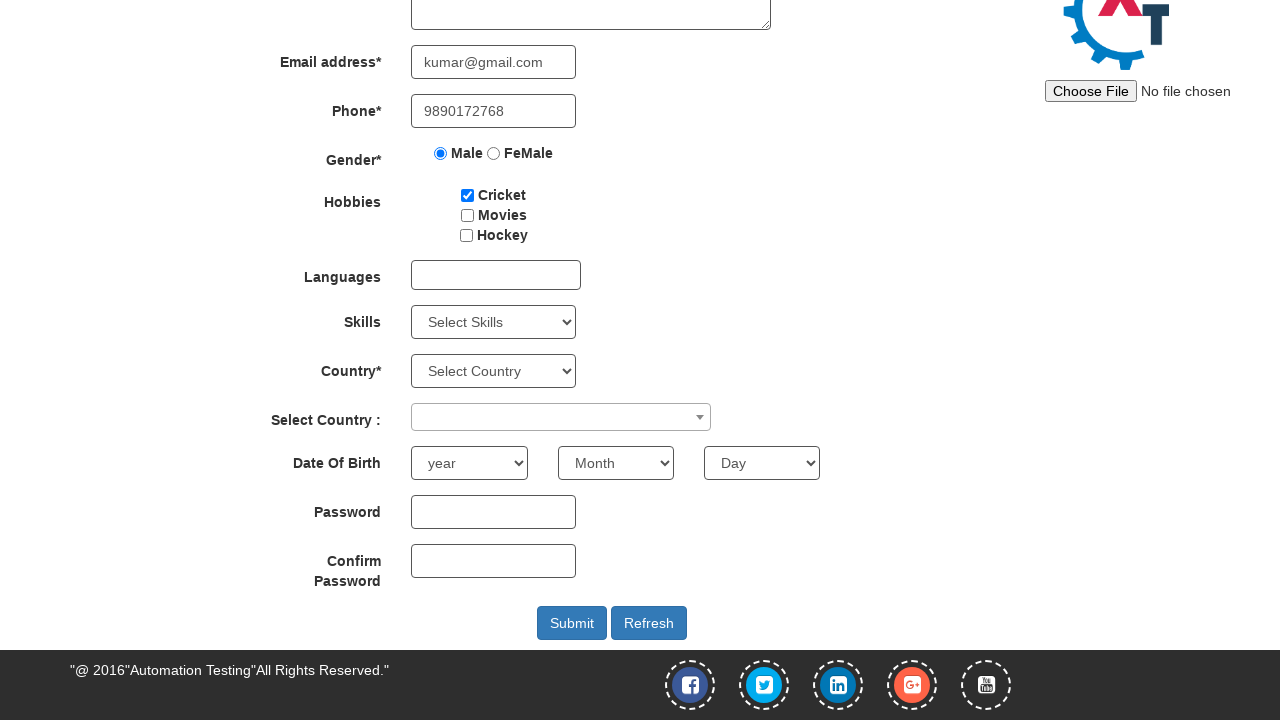

Refreshed the current page
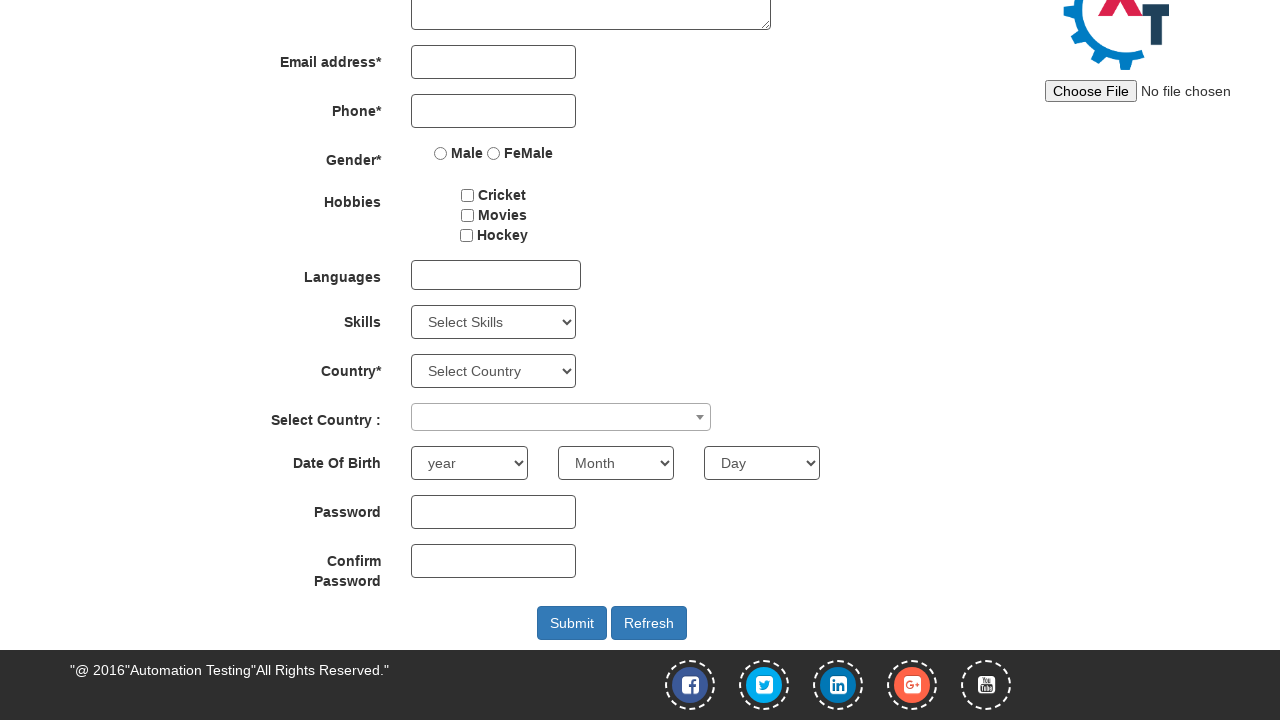

Navigated forward to login page
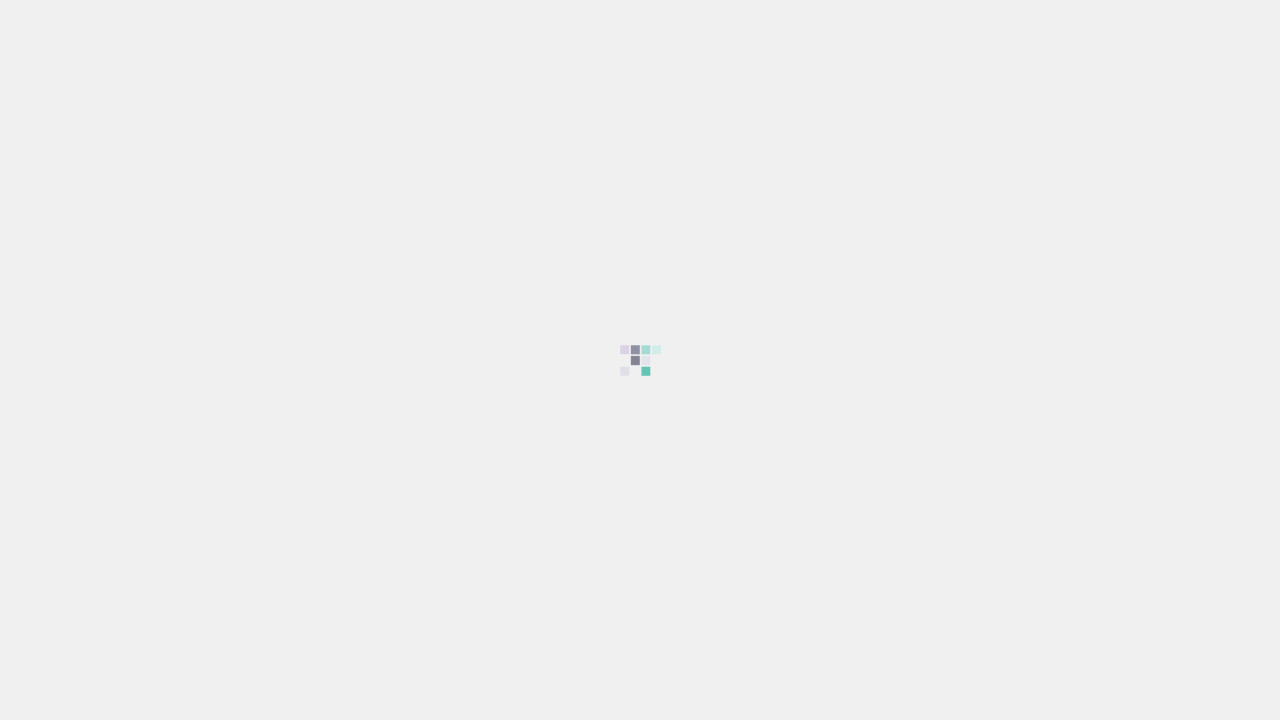

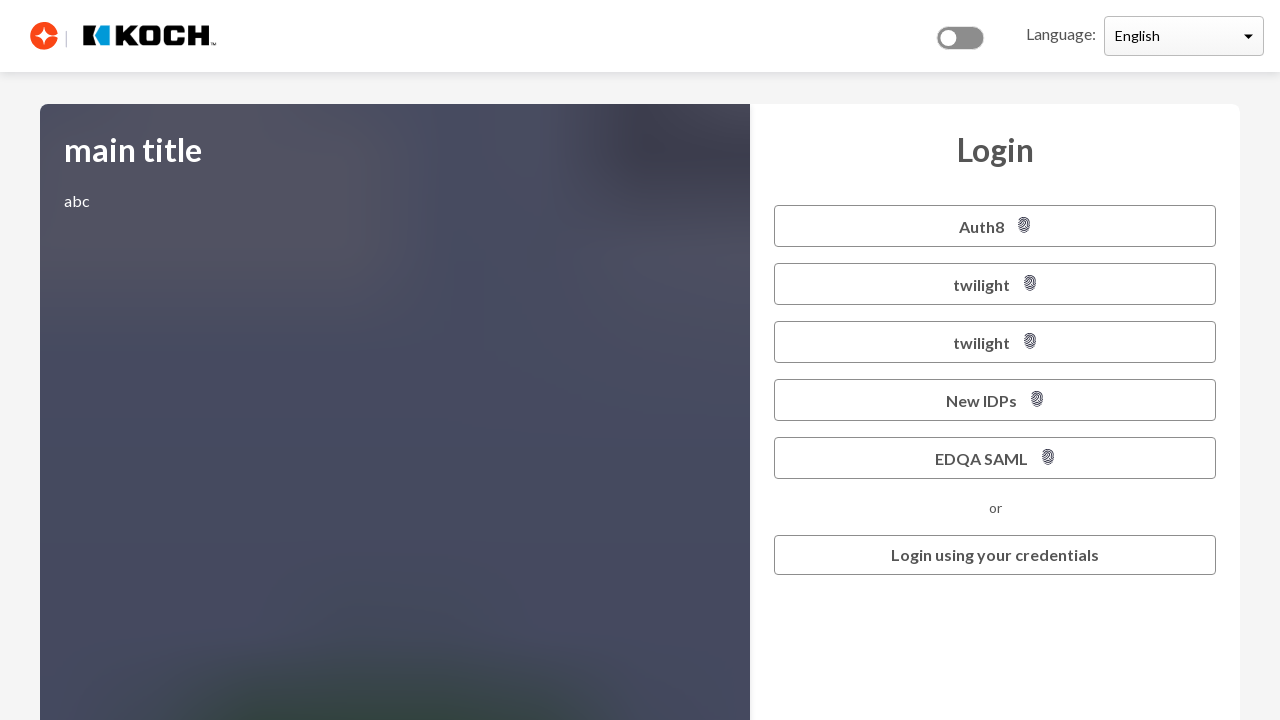